Tests alert handling by clicking a timer alert button and accepting the dialog that appears

Starting URL: https://demoqa.com/alerts

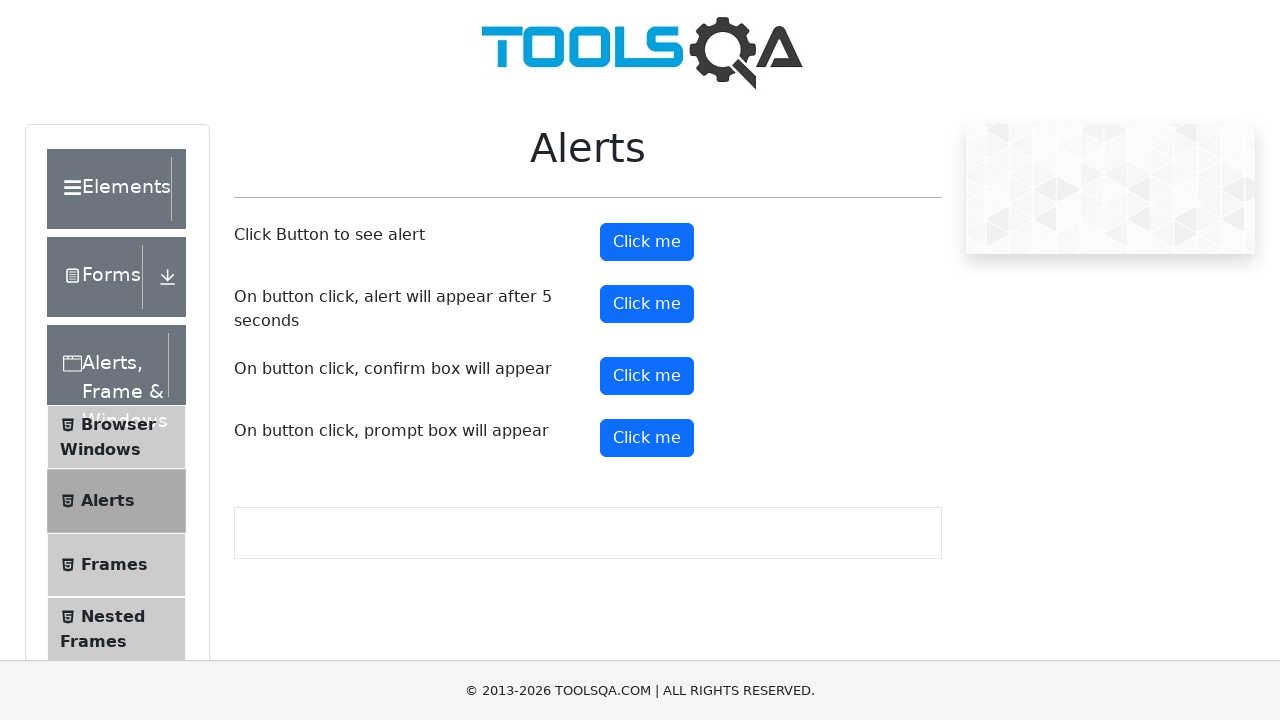

Set up dialog handler to automatically accept alerts
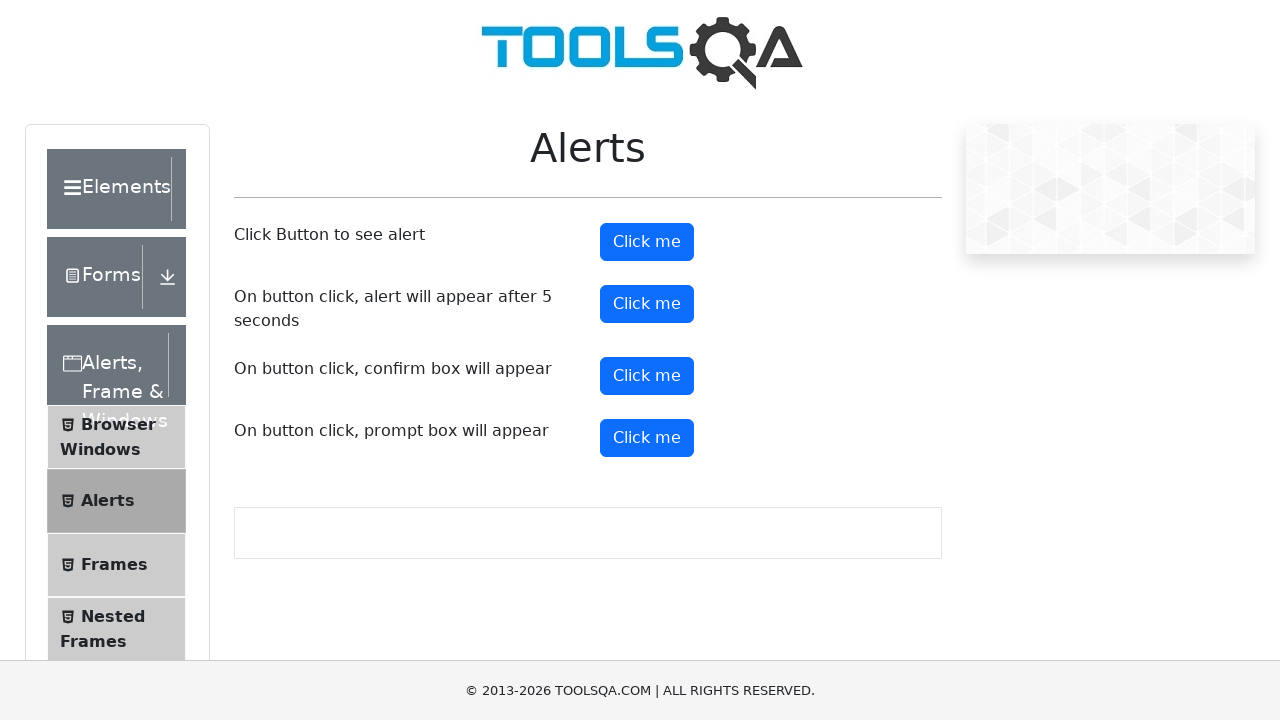

Clicked the timer alert button at (647, 304) on #timerAlertButton
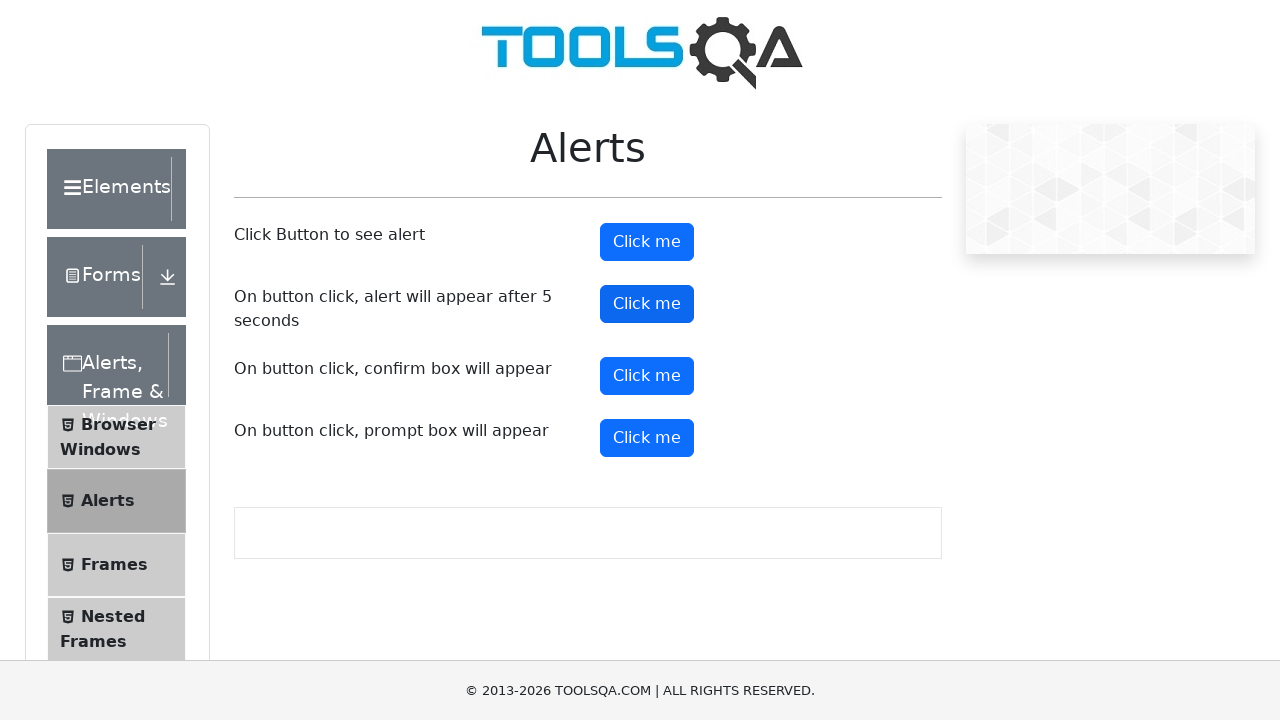

Waited 6 seconds for the delayed alert to appear and be handled
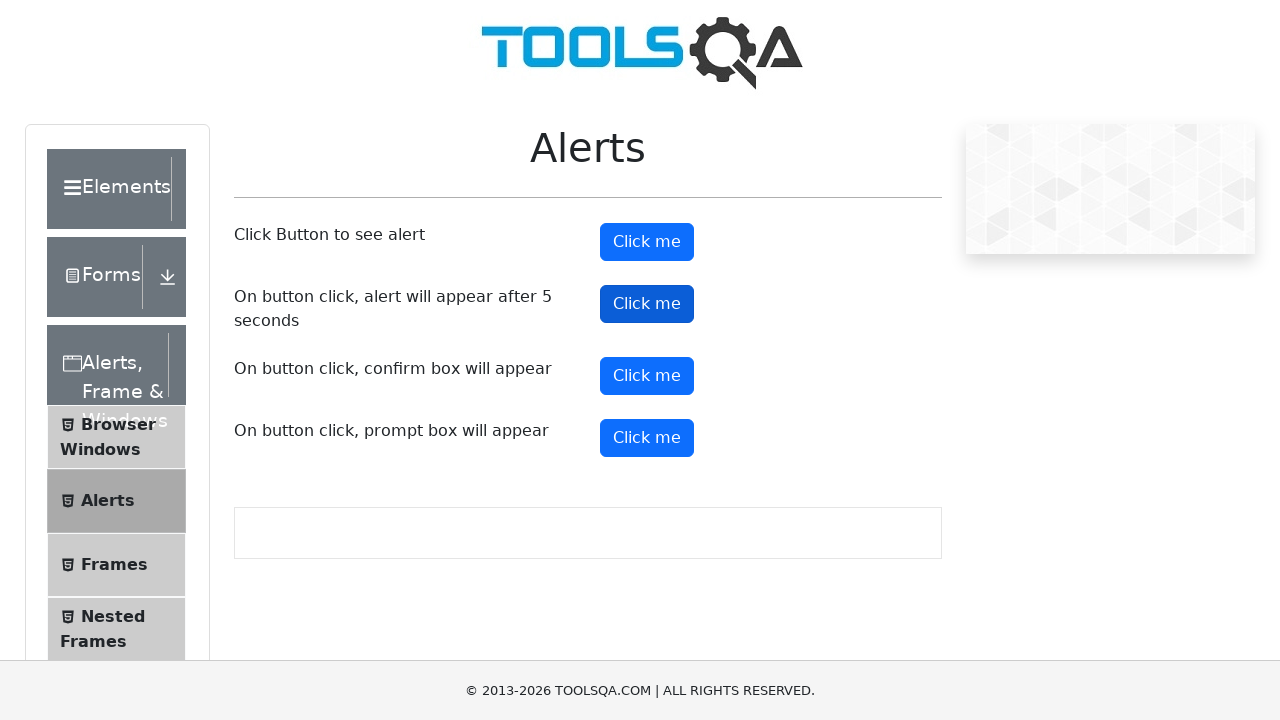

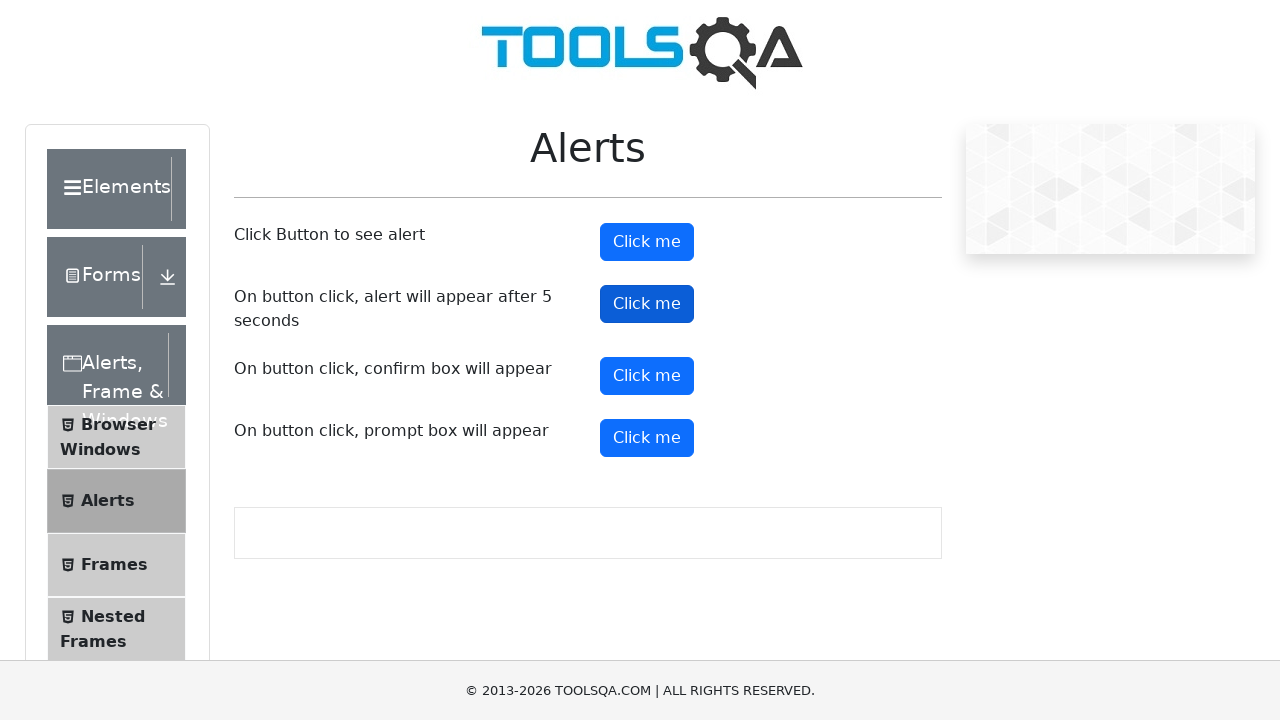